Tests scrolling functionality by scrolling down to a specific element using Actions moveToElement, then scrolling back up using PAGE_UP keys

Starting URL: https://practice.cydeo.com/

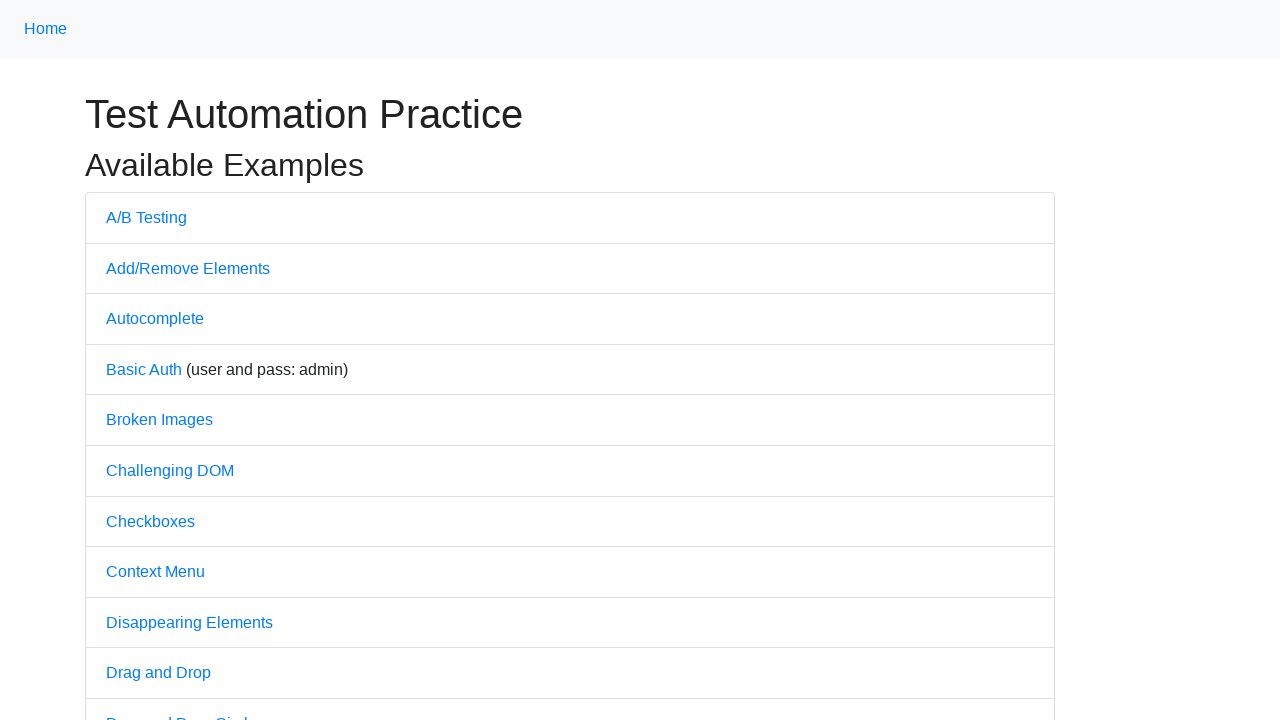

Navigated to https://practice.cydeo.com/
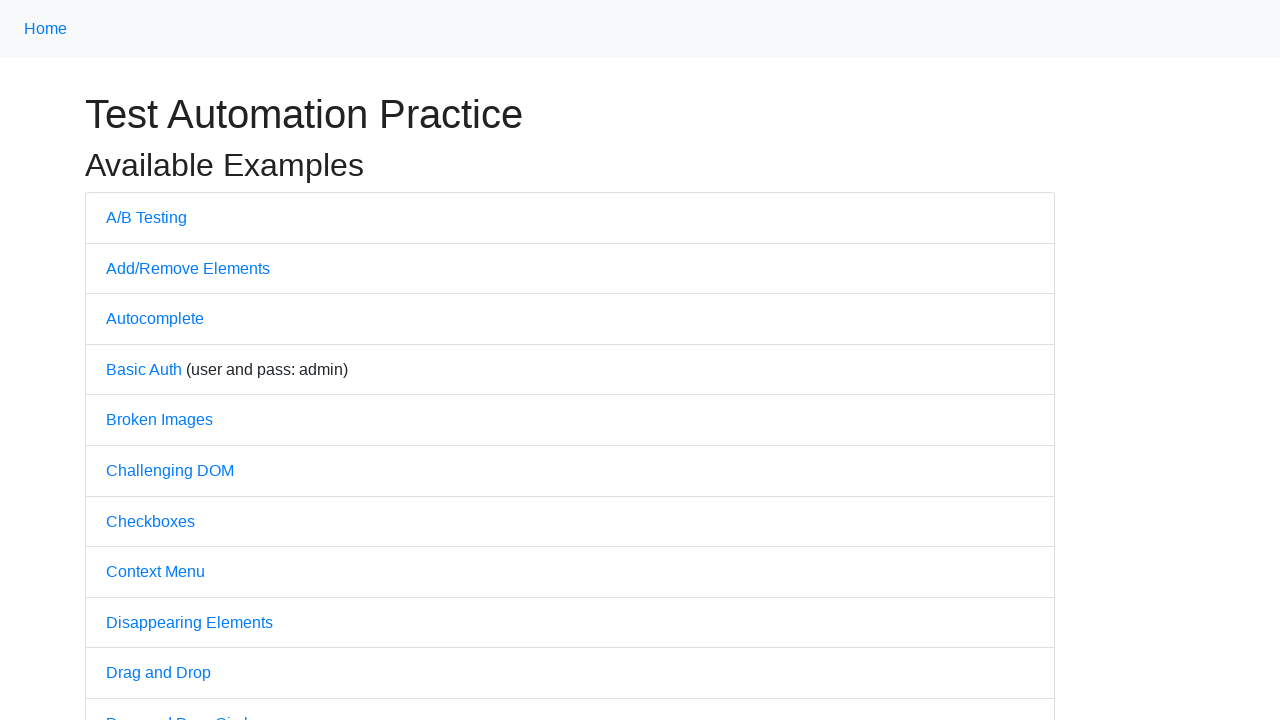

Located CYDEO link element
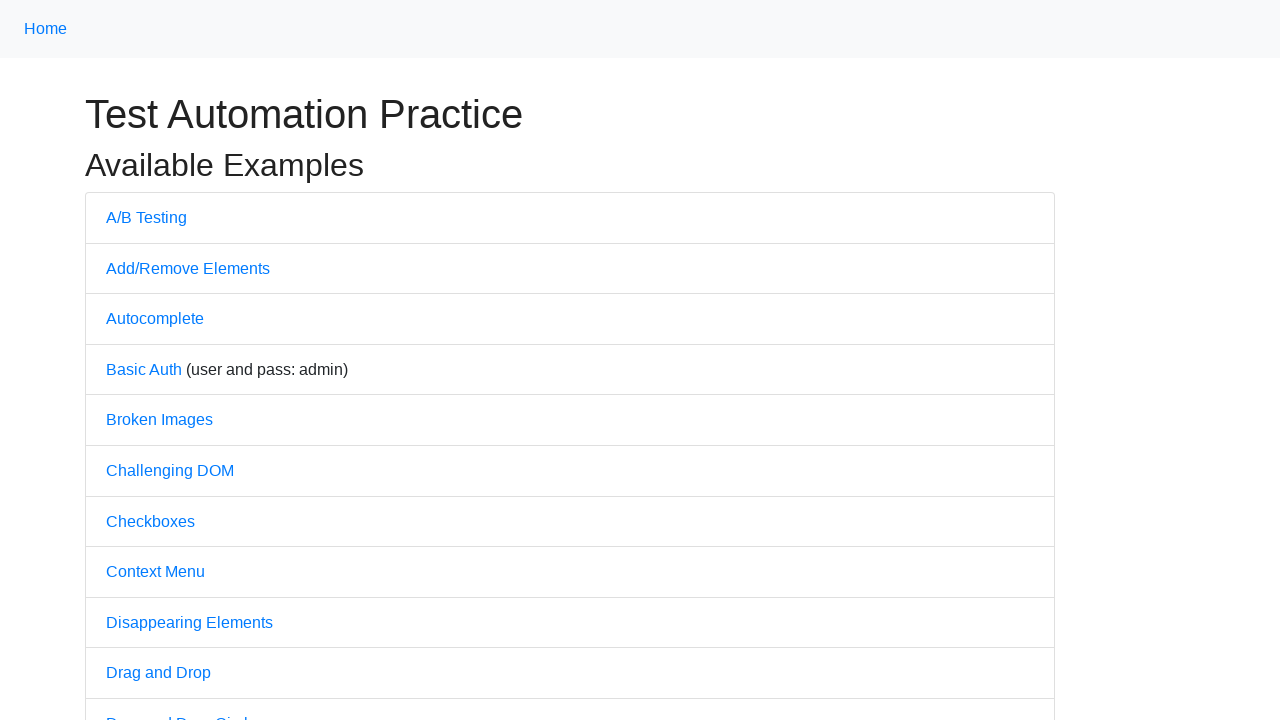

Scrolled down to CYDEO link by hovering over it at (614, 707) on a:has-text('CYDEO')
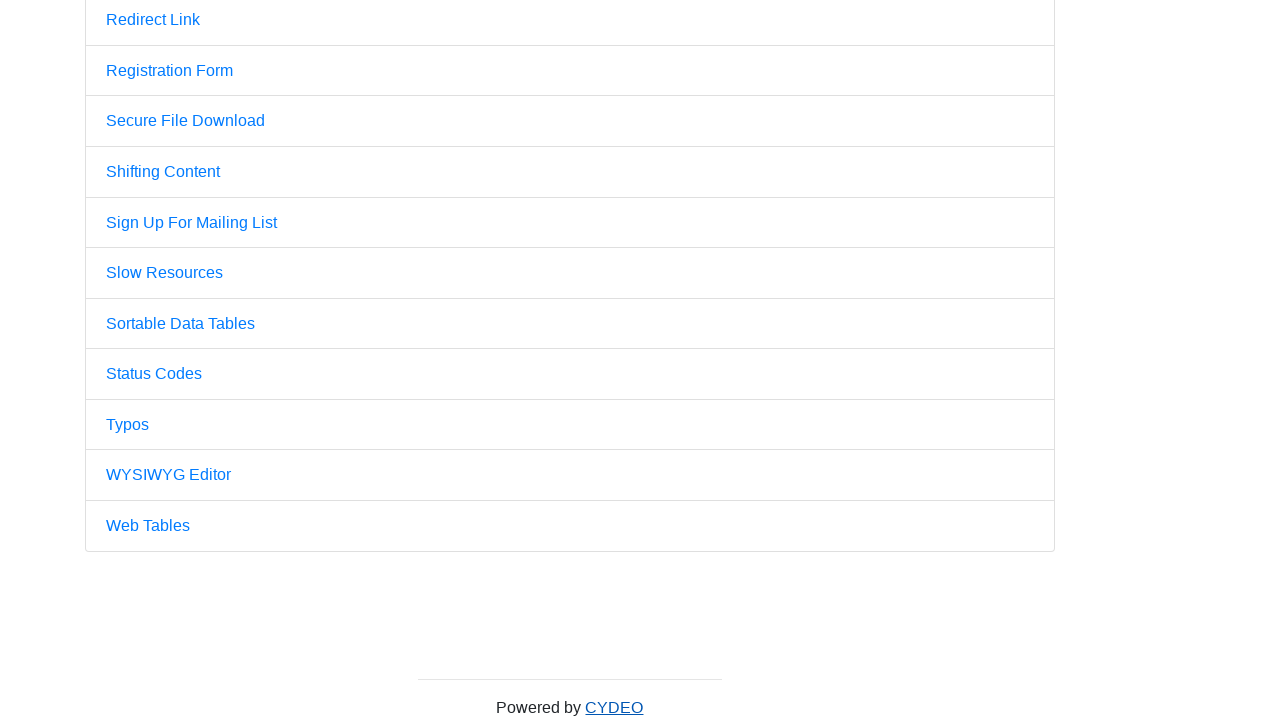

Scrolled up using first PAGE_UP key press
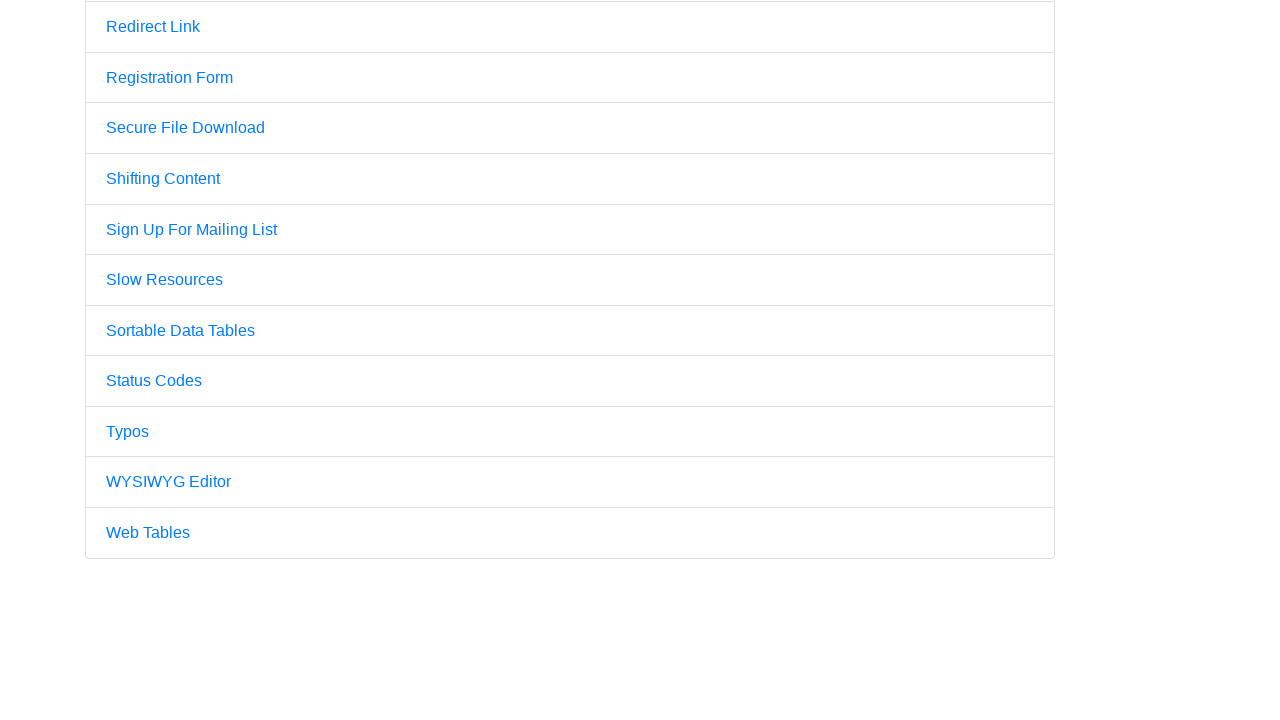

Scrolled up using second PAGE_UP key press
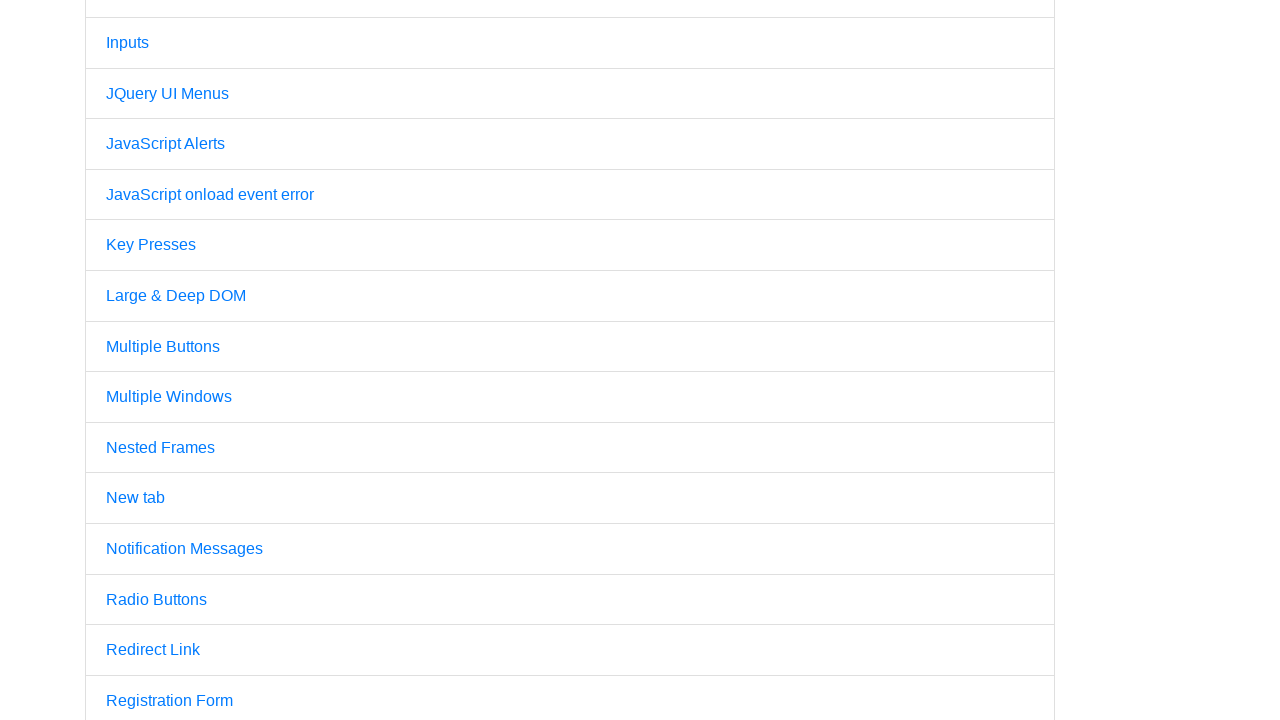

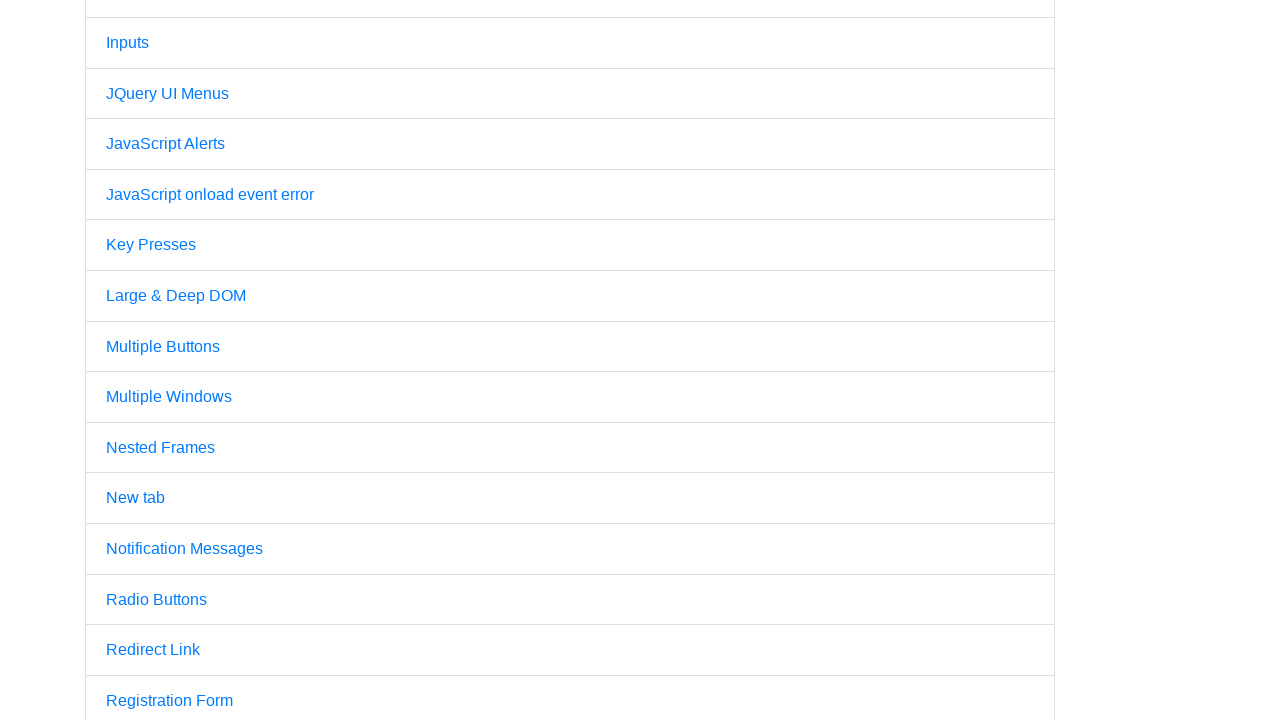